Tests static dropdown functionality by selecting options using different methods: by index, by visible text, and by value

Starting URL: https://rahulshettyacademy.com/dropdownsPractise/

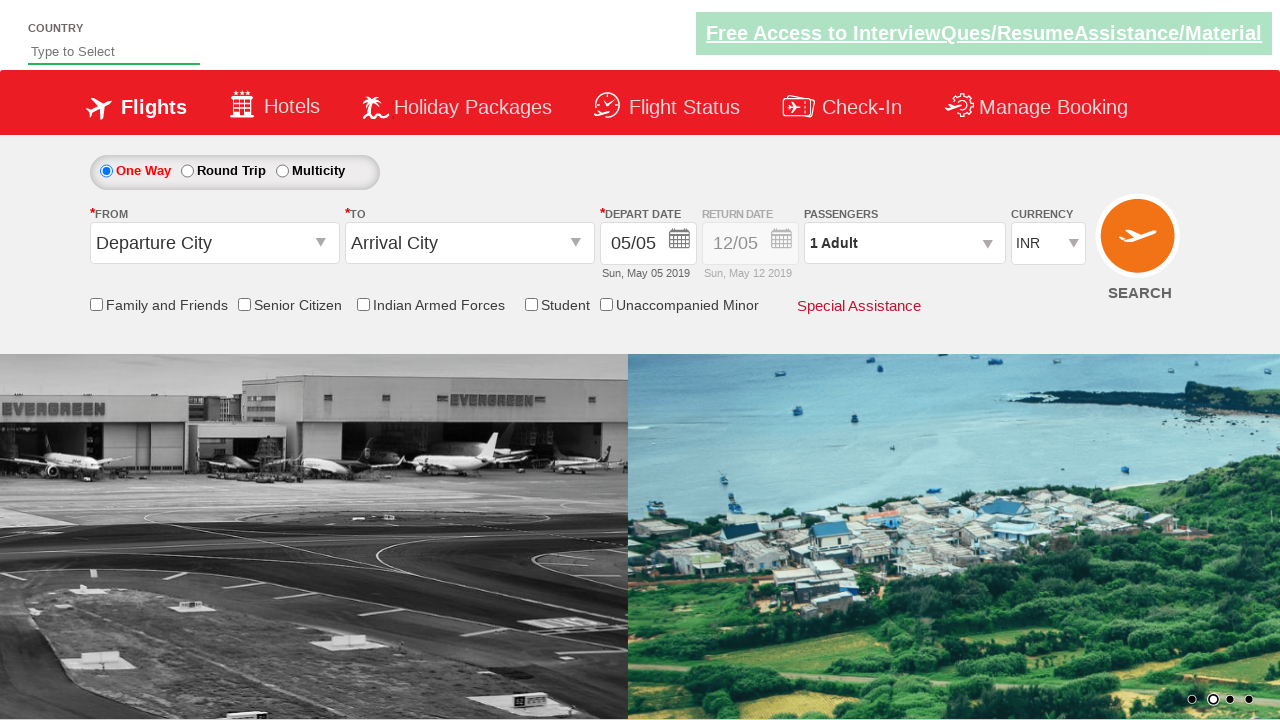

Navigated to dropdown practice page
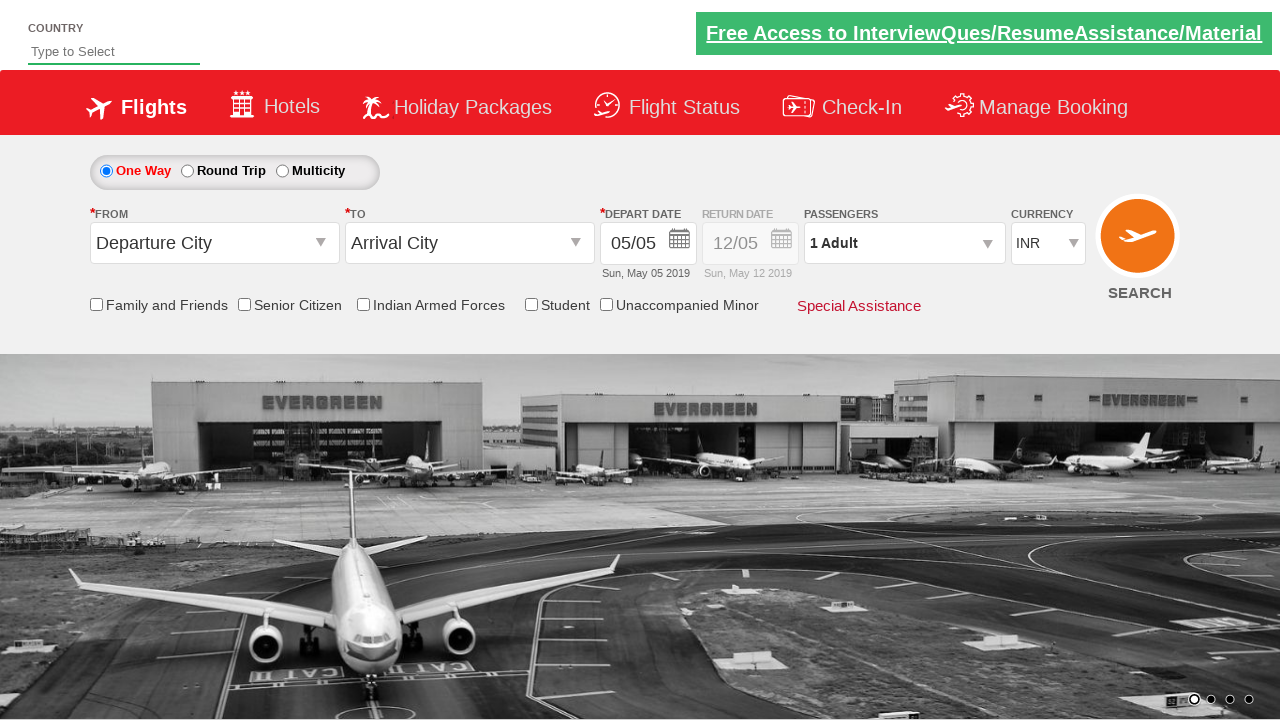

Selected dropdown option by index 3 (4th option) on select#ctl00_mainContent_DropDownListCurrency
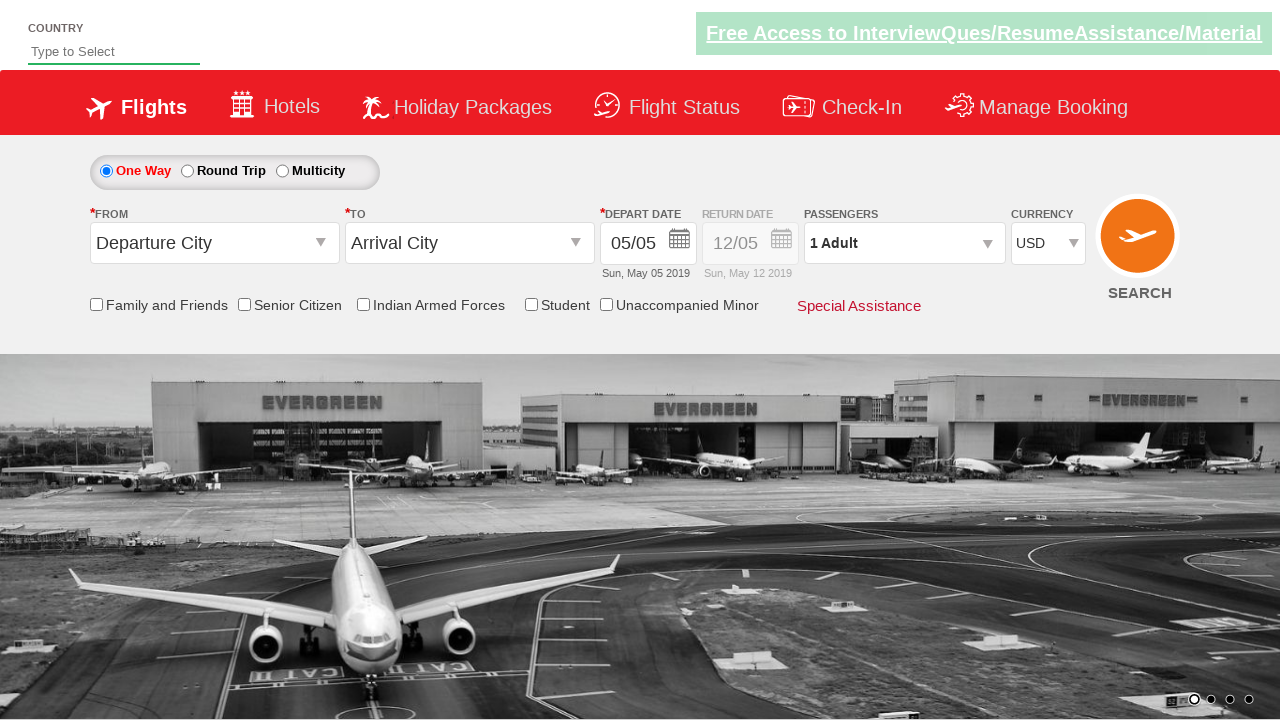

Selected dropdown option by visible text 'AED' on select#ctl00_mainContent_DropDownListCurrency
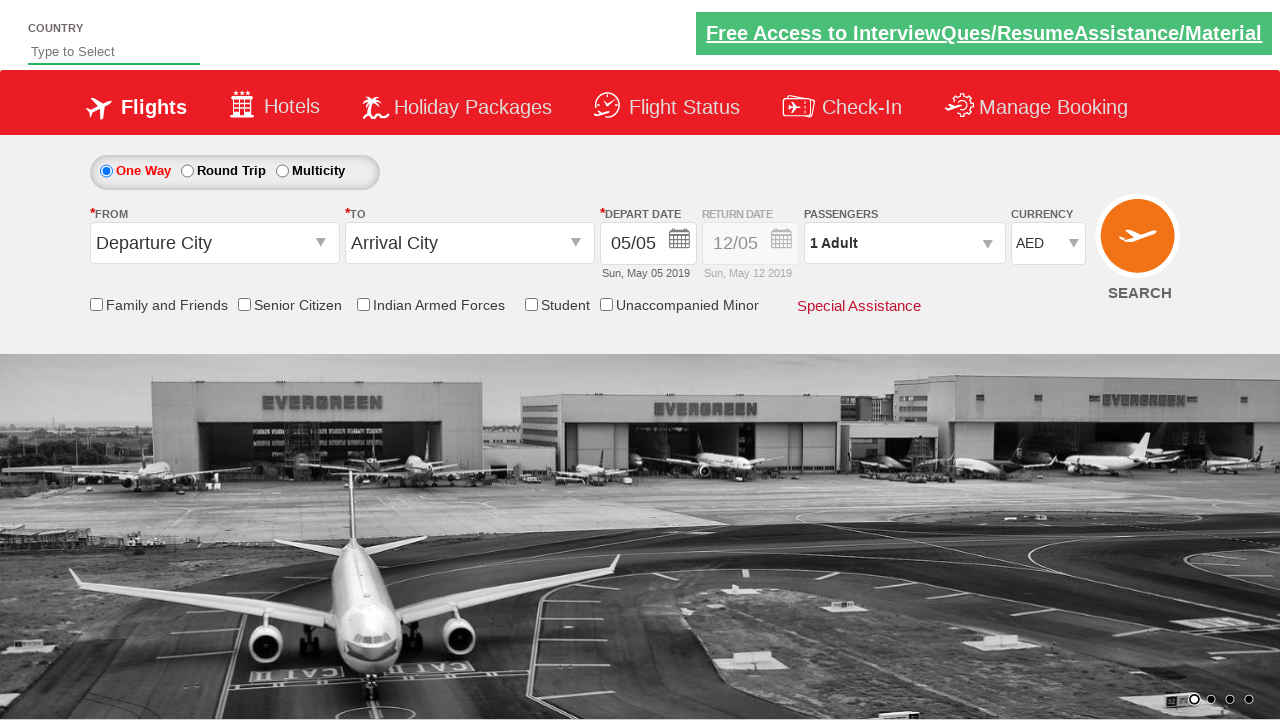

Selected dropdown option by value 'INR' on select#ctl00_mainContent_DropDownListCurrency
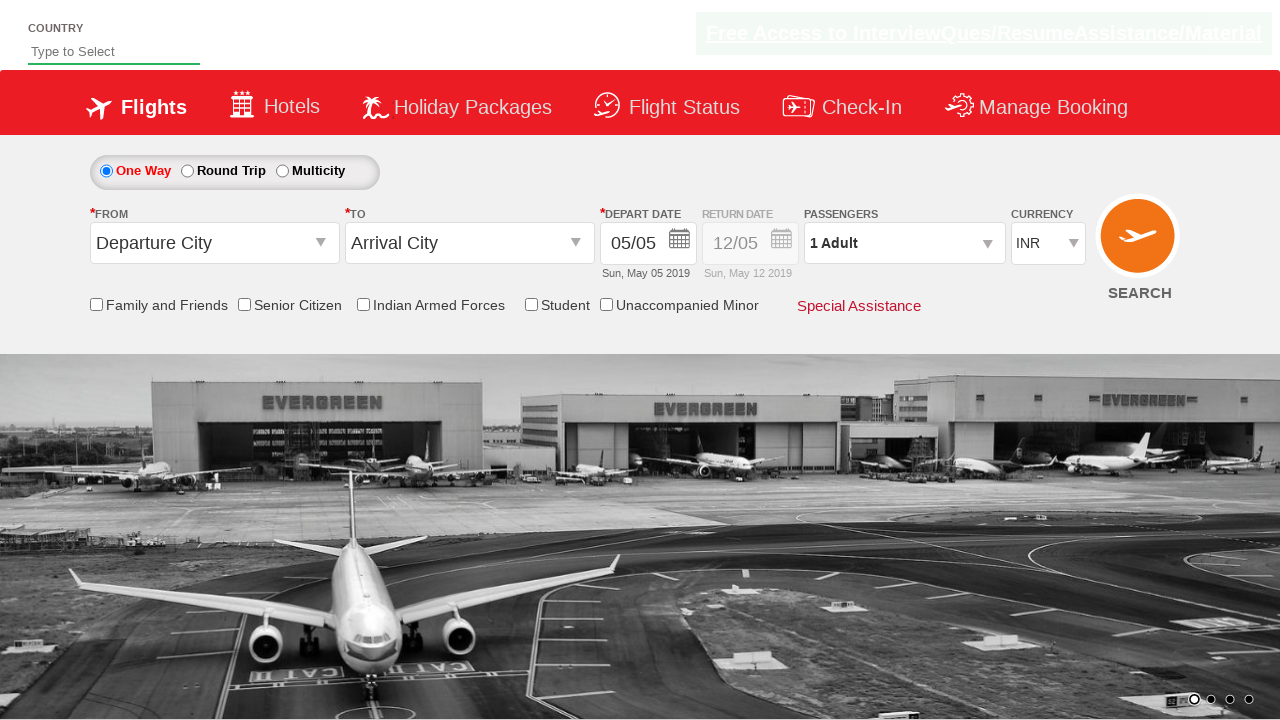

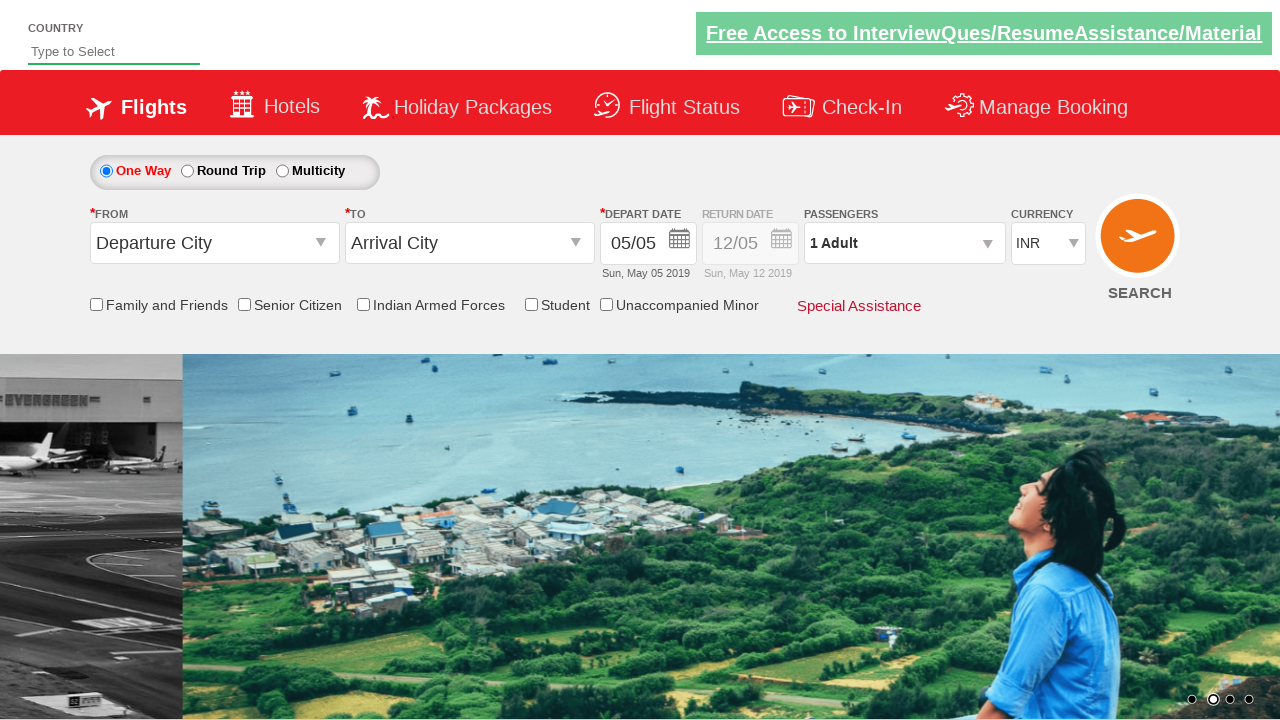